Tests dropdown functionality by selecting options from both single-select and multi-select dropdowns using different selection methods

Starting URL: https://www.hyrtutorials.com/p/html-dropdown-elements-practice.html

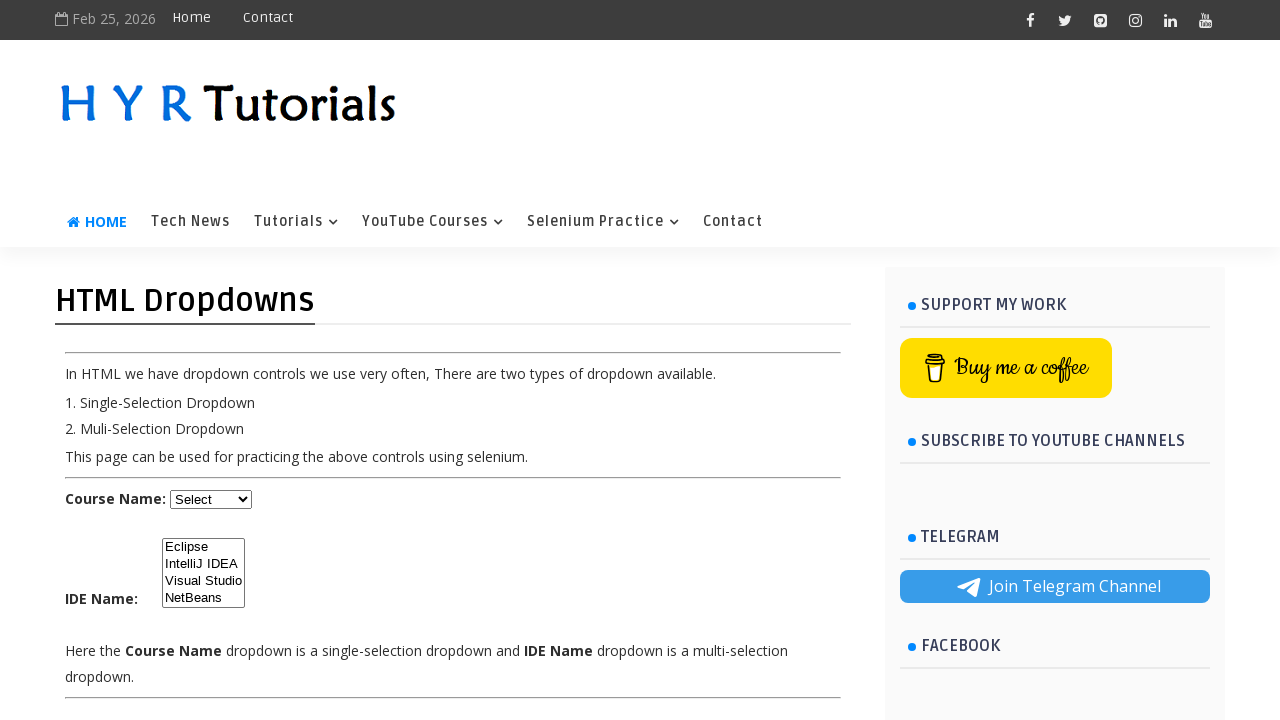

Scrolled down 500px to view dropdown elements
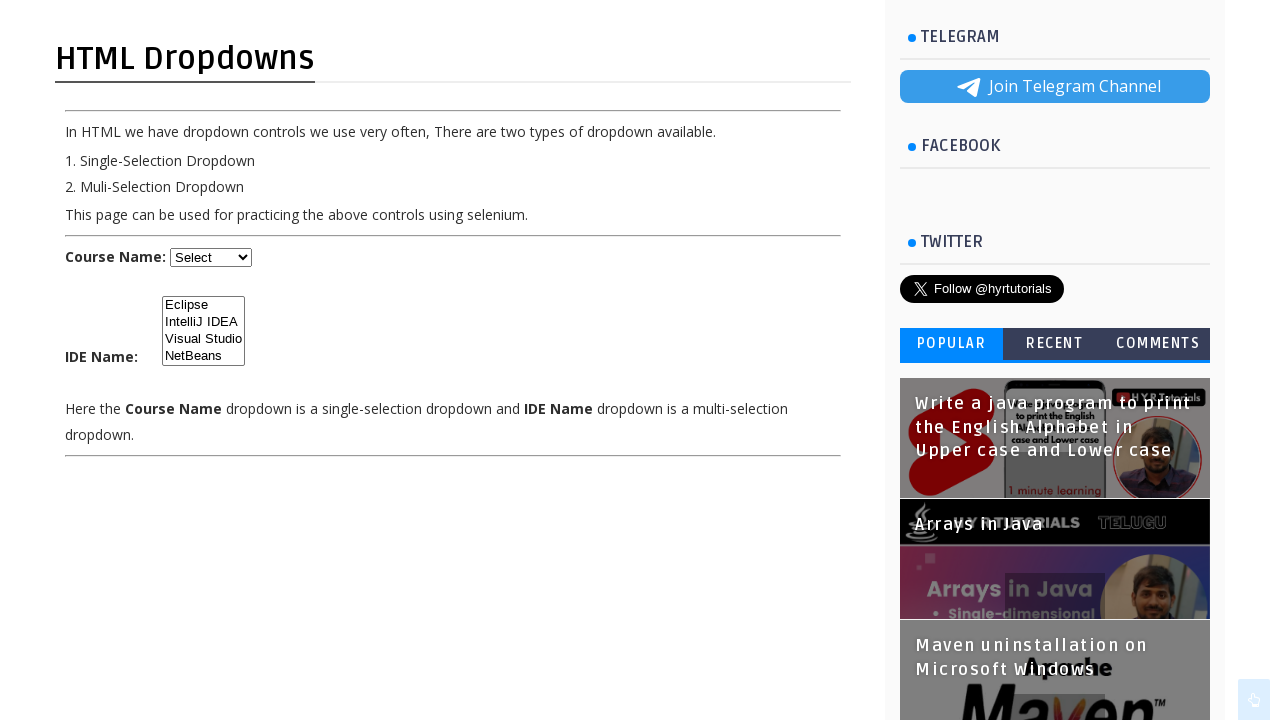

Located single-select course dropdown element
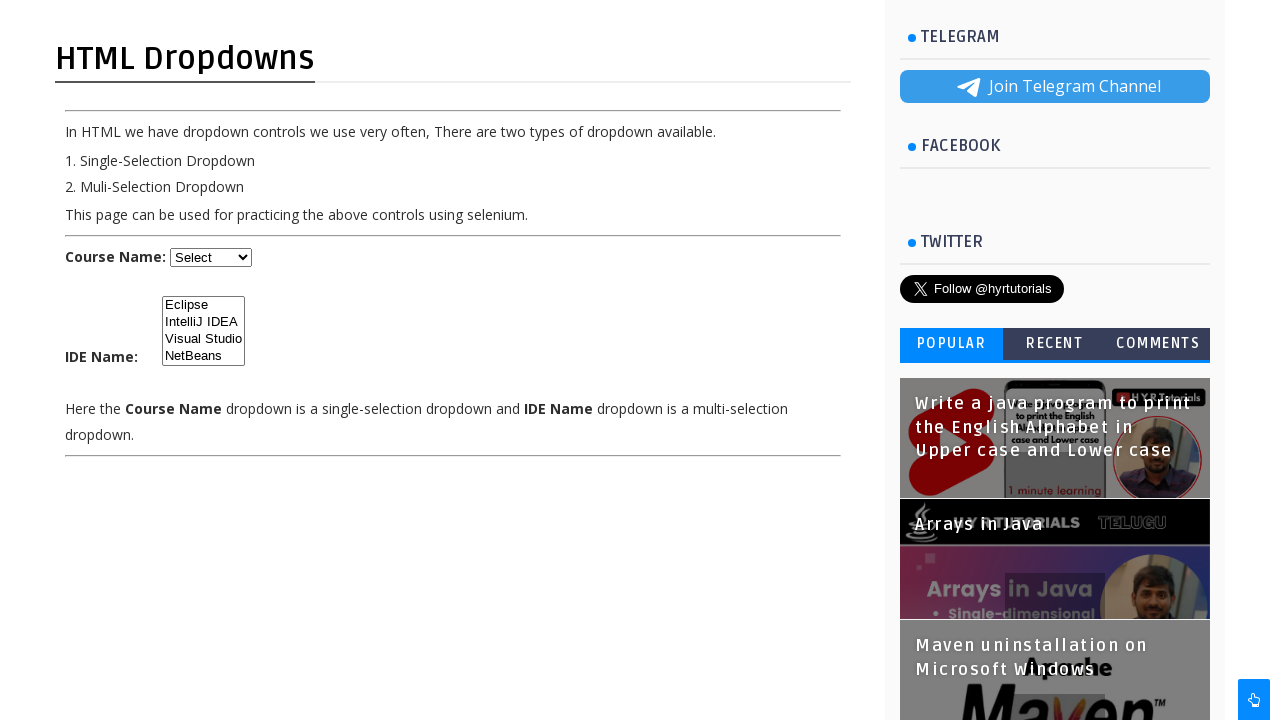

Selected 4th option in course dropdown by index on #course
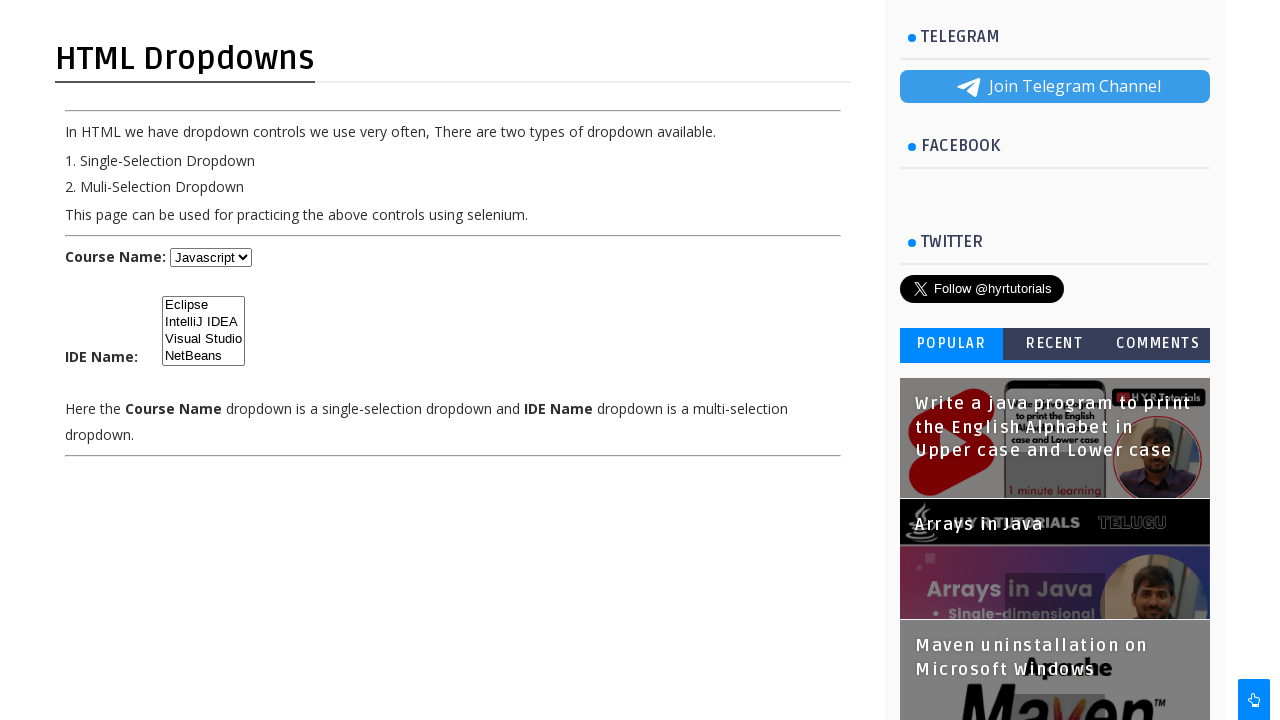

Selected option with value 'net' in course dropdown on #course
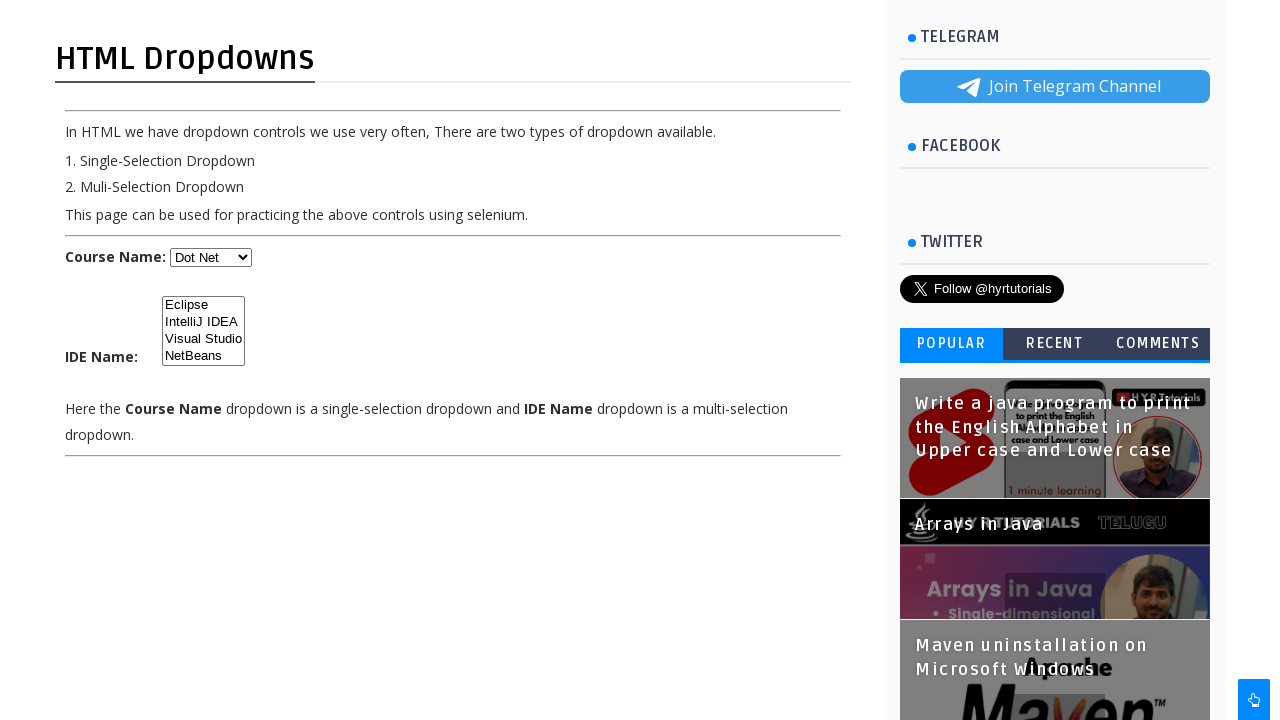

Selected 'Python' option by visible text in course dropdown on #course
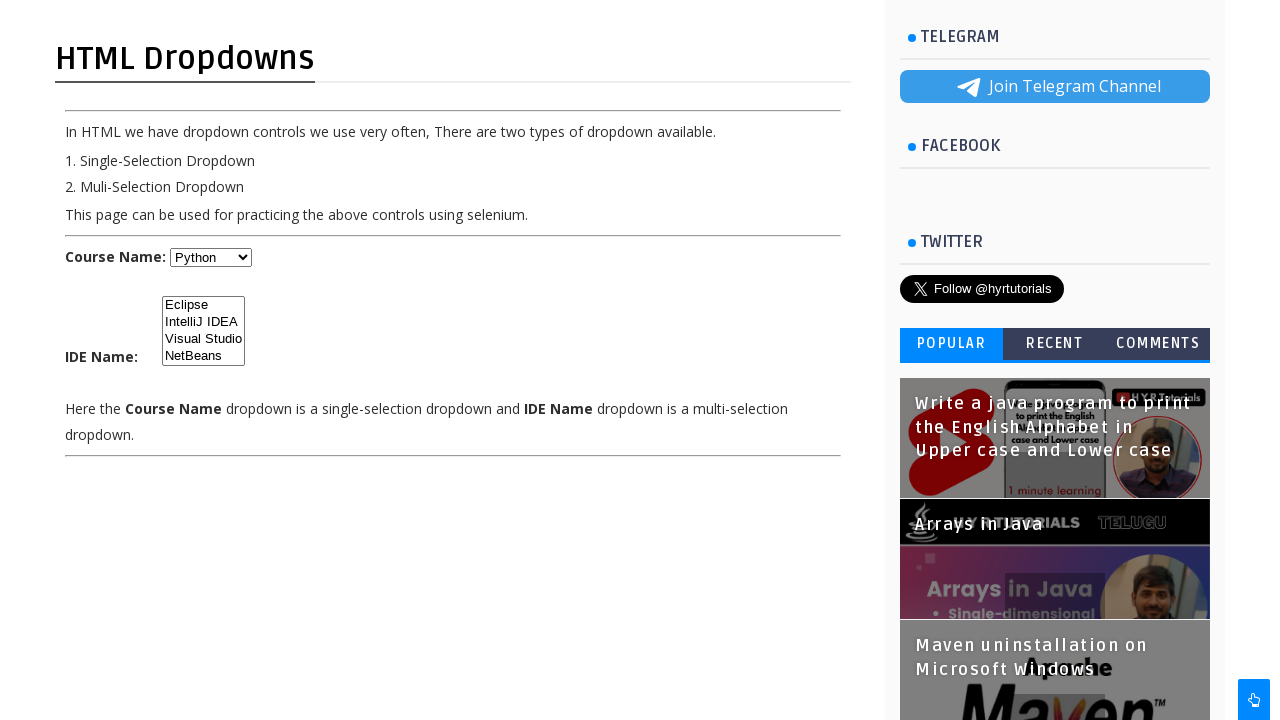

Located multi-select IDE dropdown element
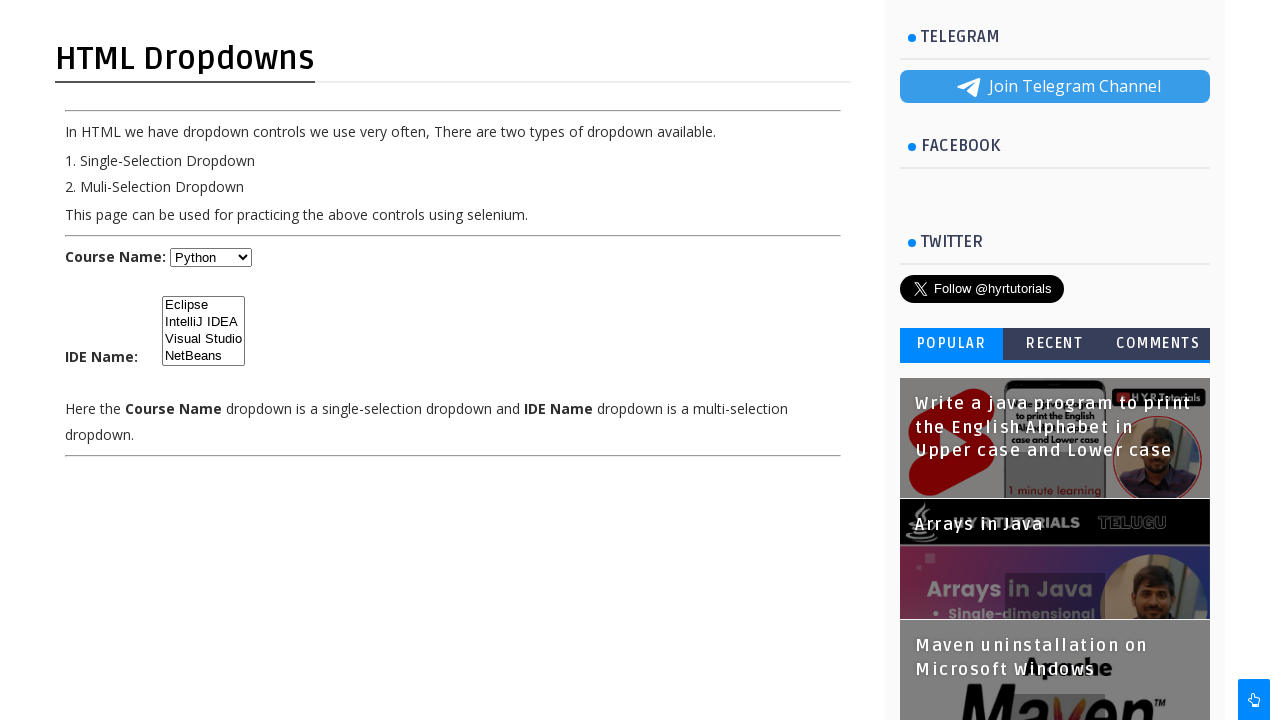

Selected first option in IDE dropdown by index on #ide
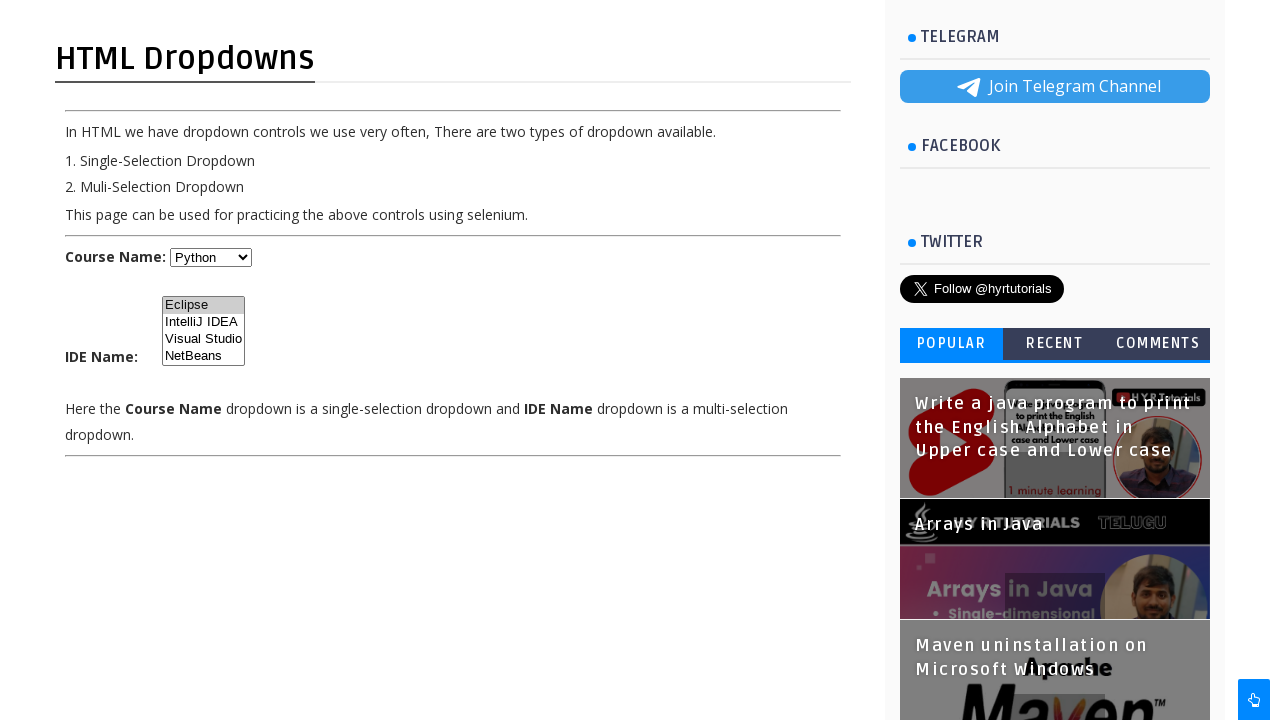

Selected option with value 'ij' in IDE dropdown on #ide
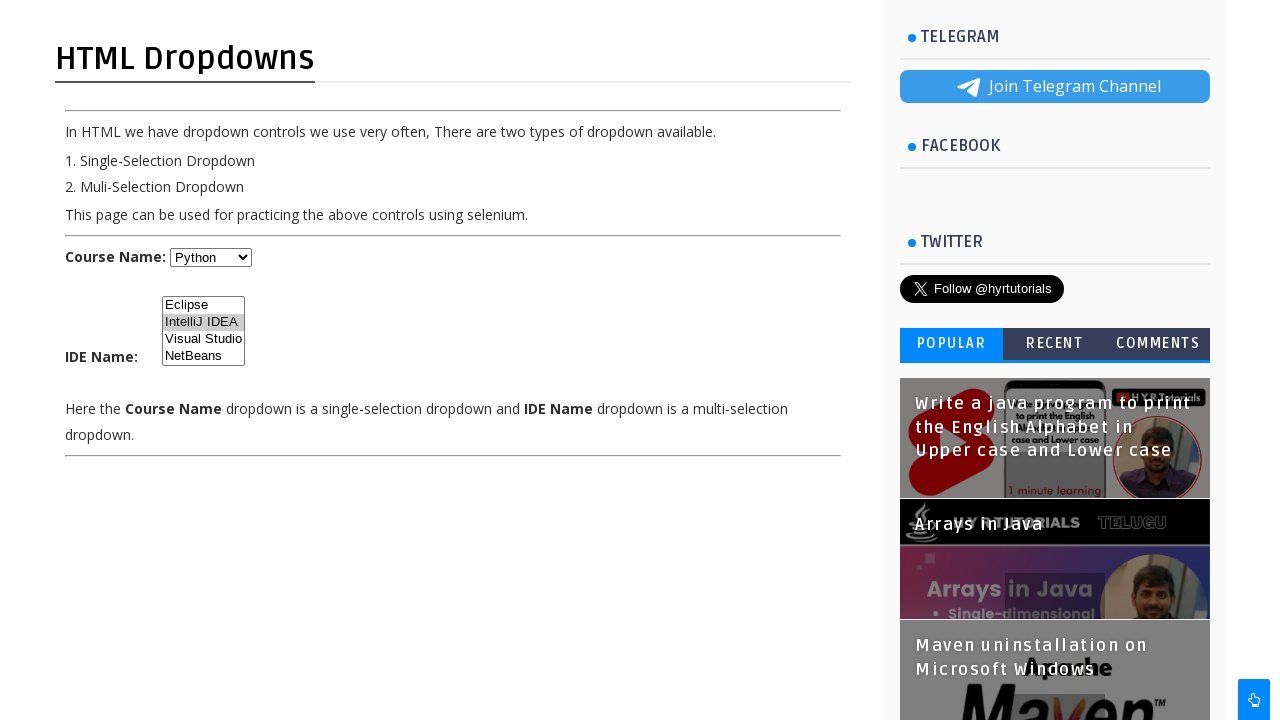

Selected 'NetBeans' option by visible text in IDE dropdown on #ide
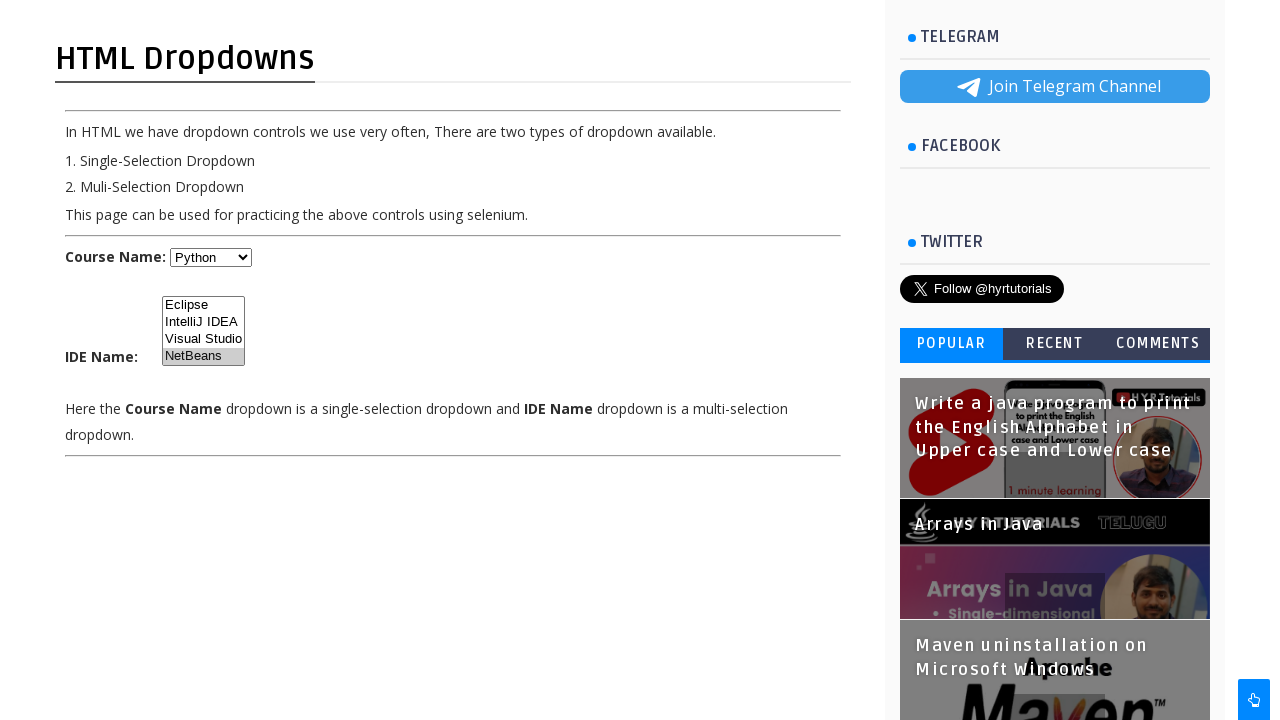

Retrieved currently selected values excluding Eclipse from IDE dropdown
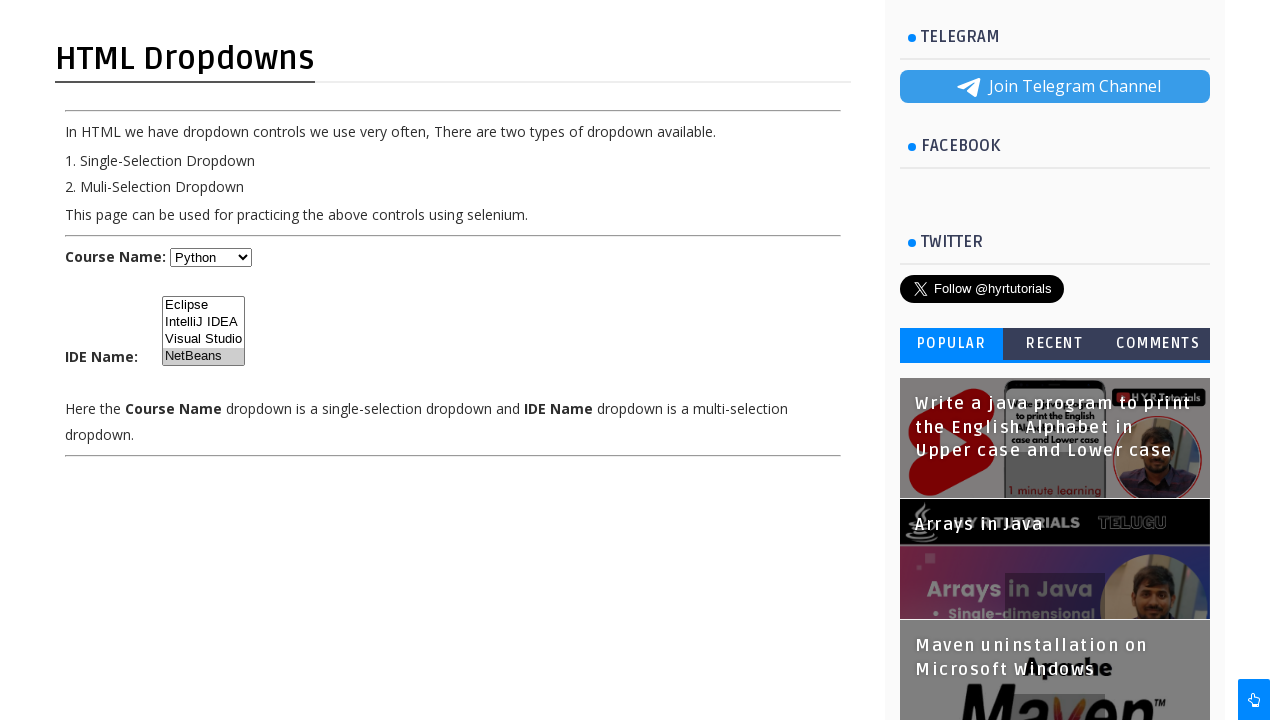

Reselected IDE options excluding Eclipse on #ide
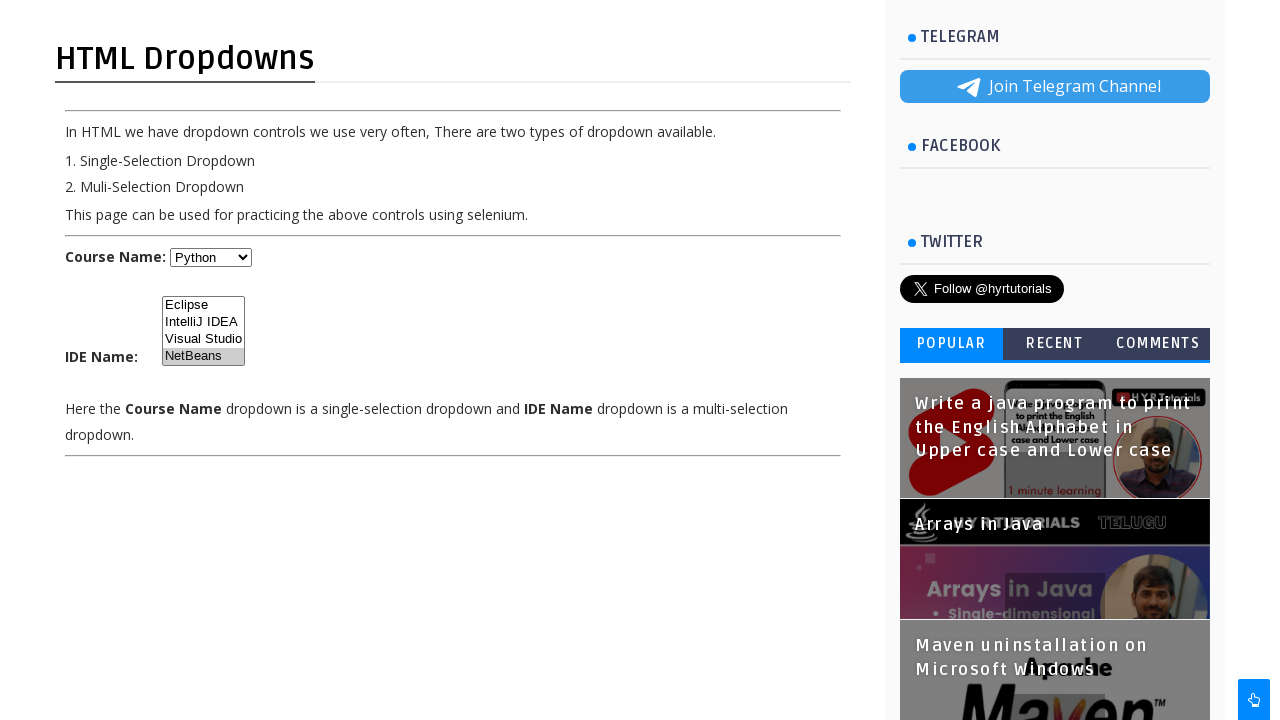

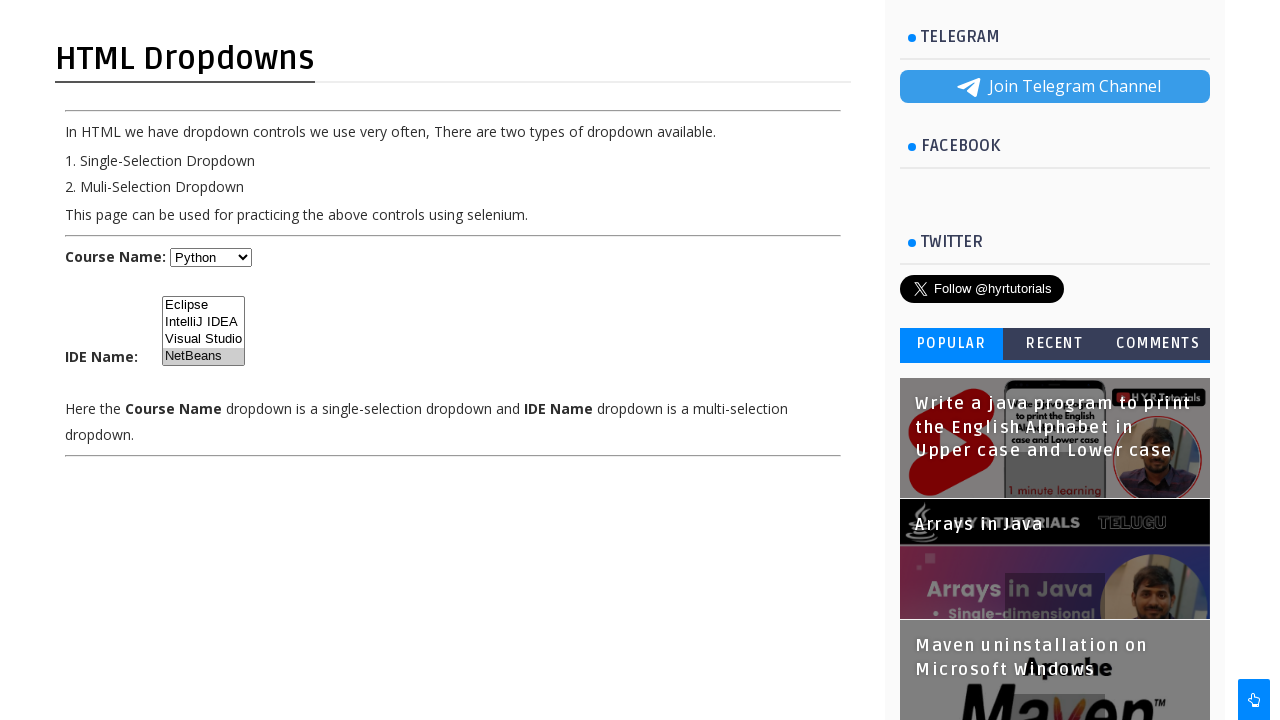